Tests browser navigation functionality by navigating to a search page and performing forward, back, and refresh operations, then verifying the page title is "Search"

Starting URL: https://ilcarro.web.app/search

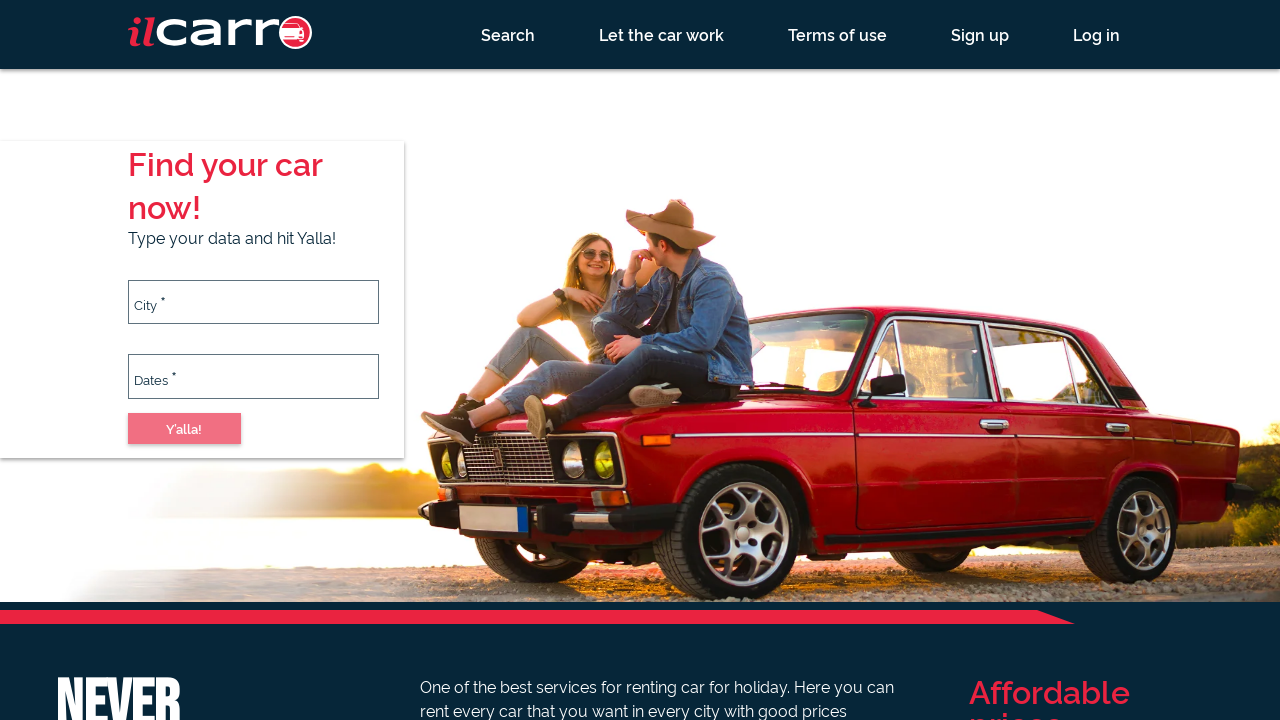

Navigated forward in browser history
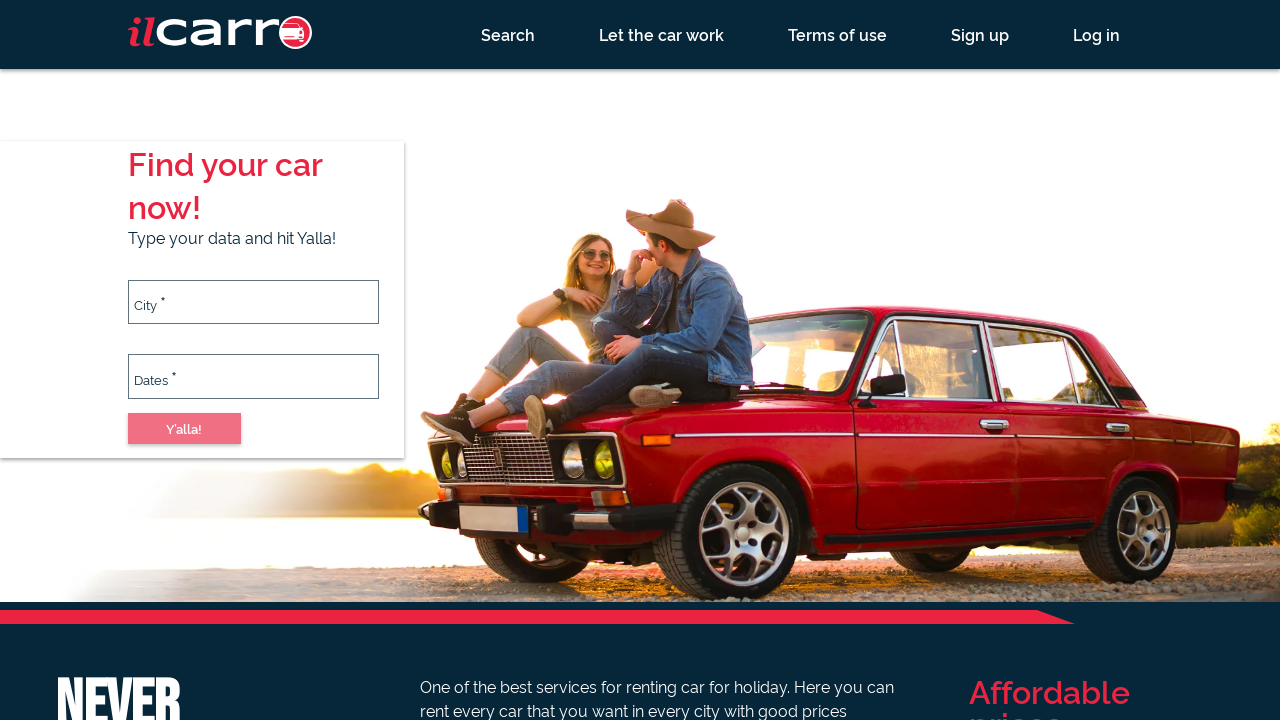

Navigated back in browser history
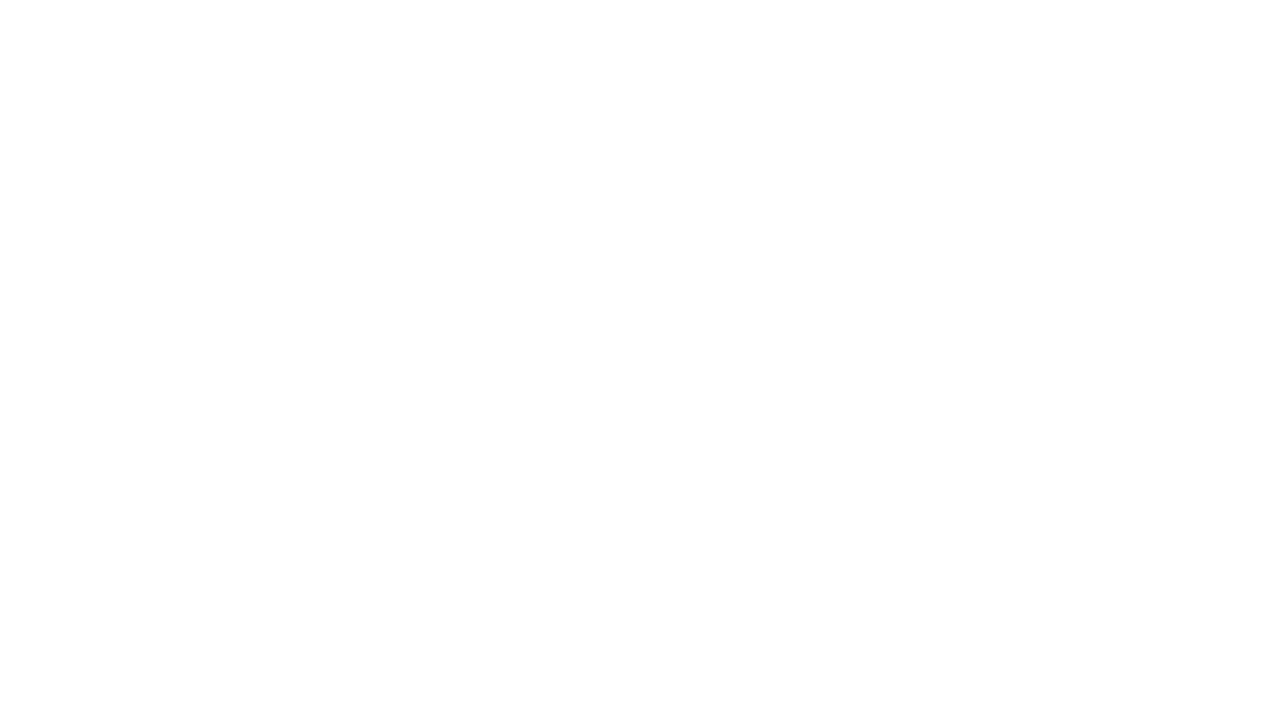

Navigated forward in browser history again
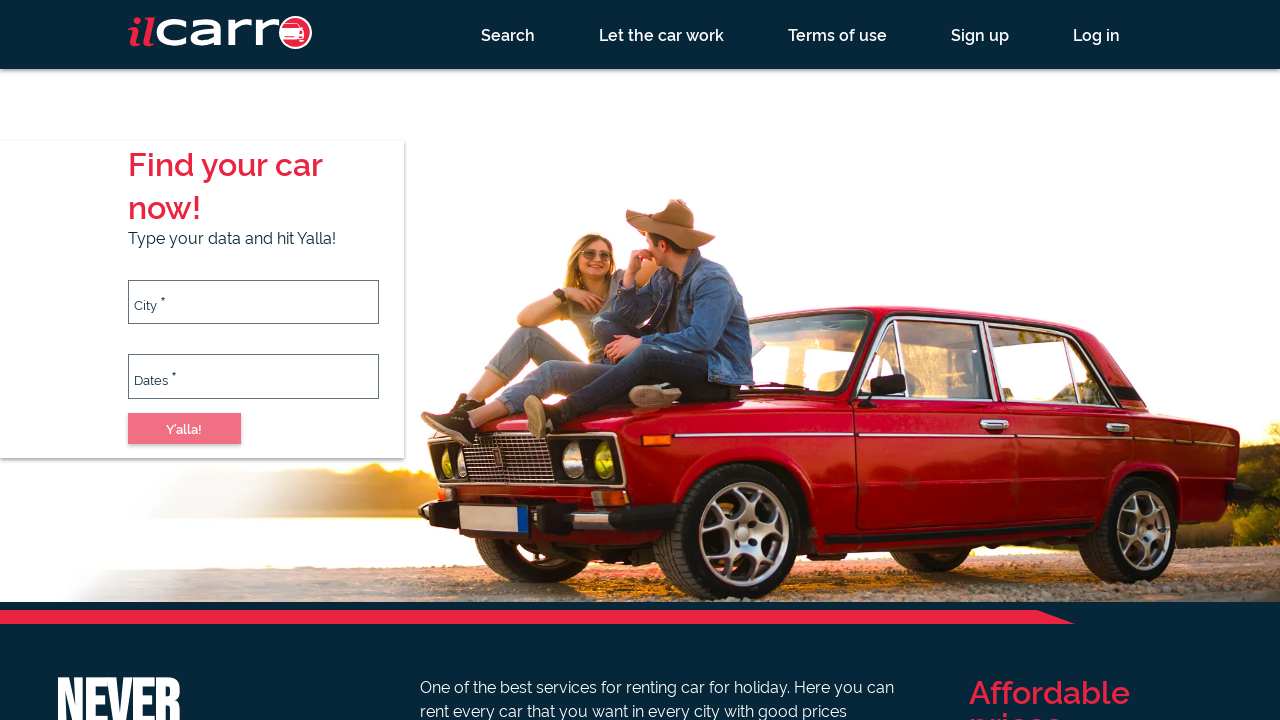

Refreshed the page
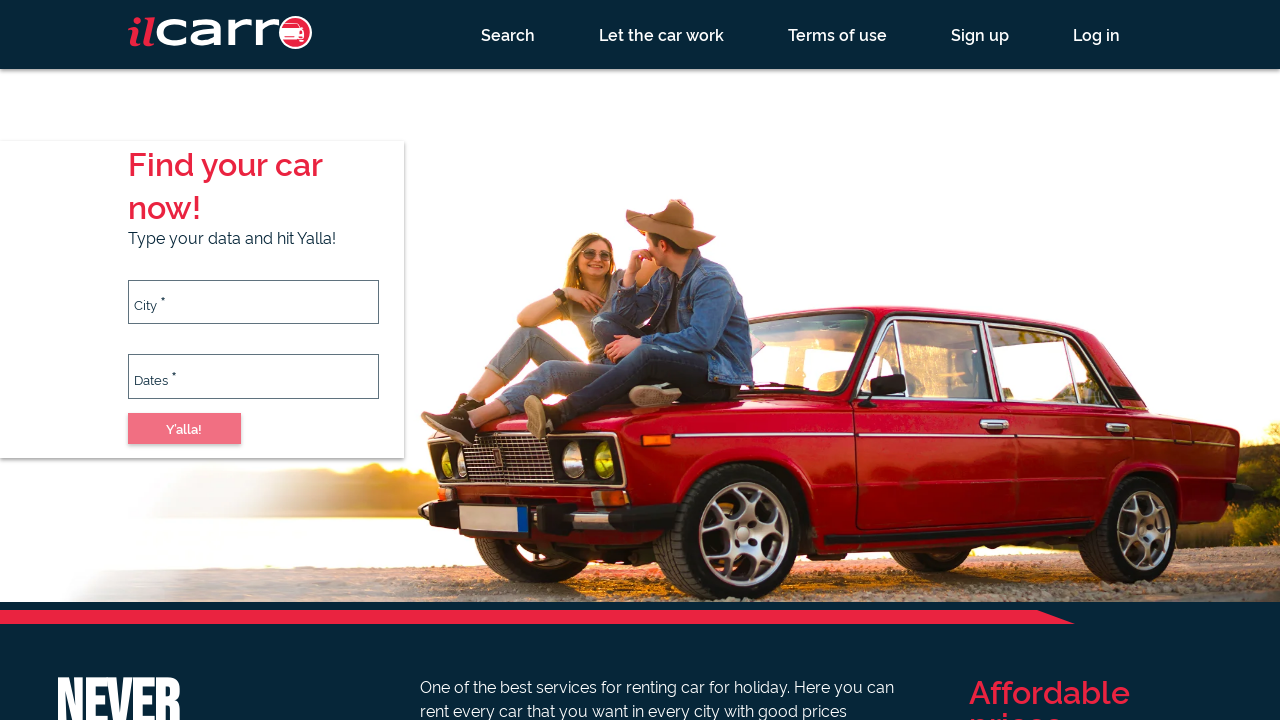

Verified page title is 'Search'
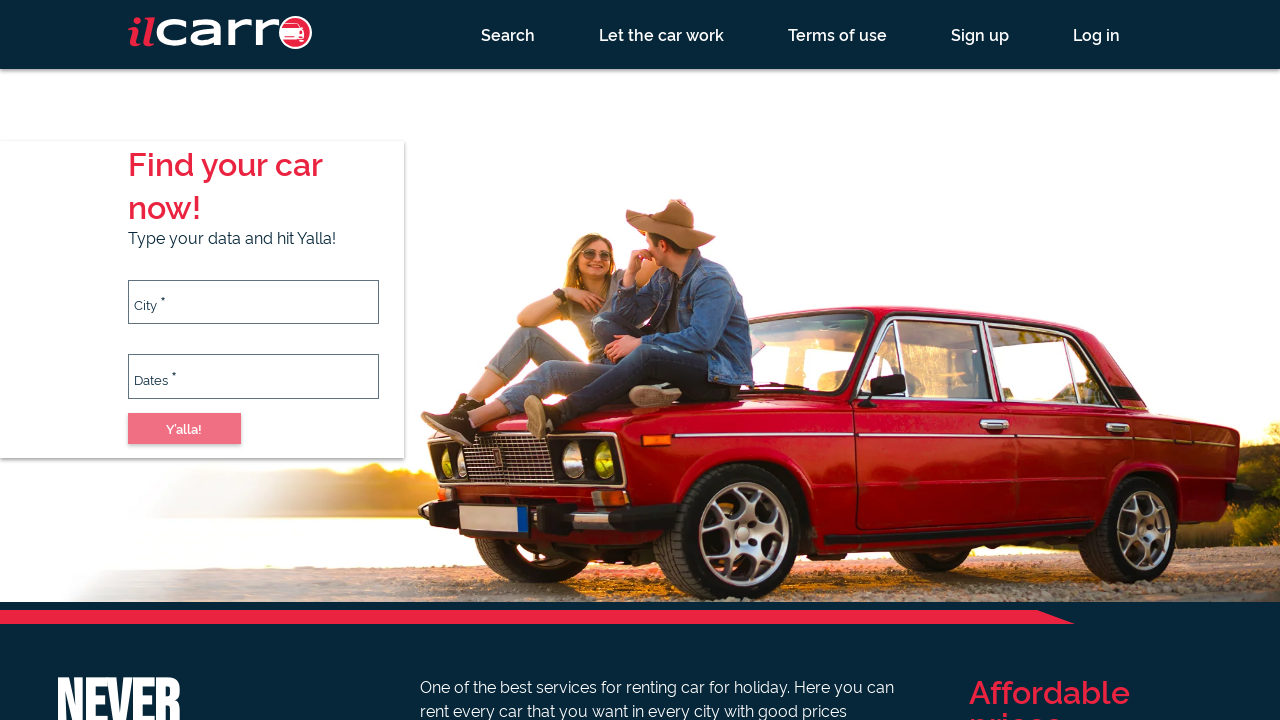

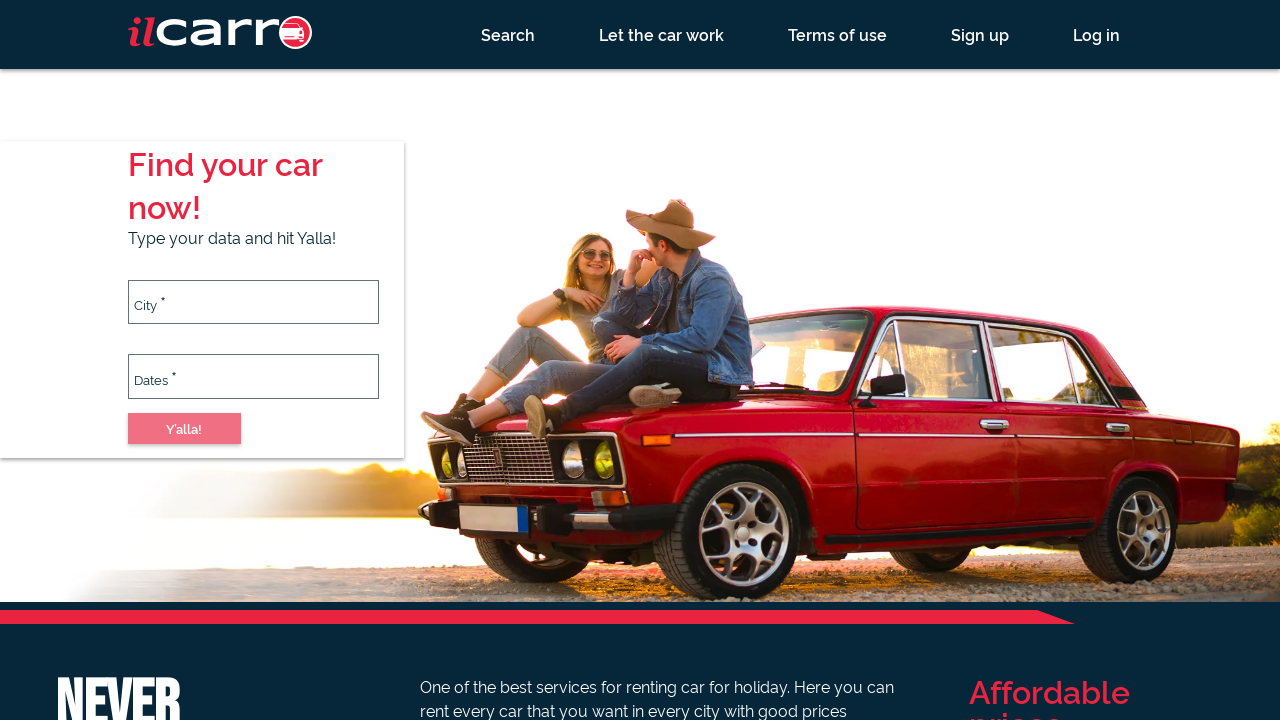